Tests right-clicking a dropdown button to verify it opens and displays the expected menu options

Starting URL: https://bonigarcia.dev/selenium-webdriver-java/dropdown-menu.html

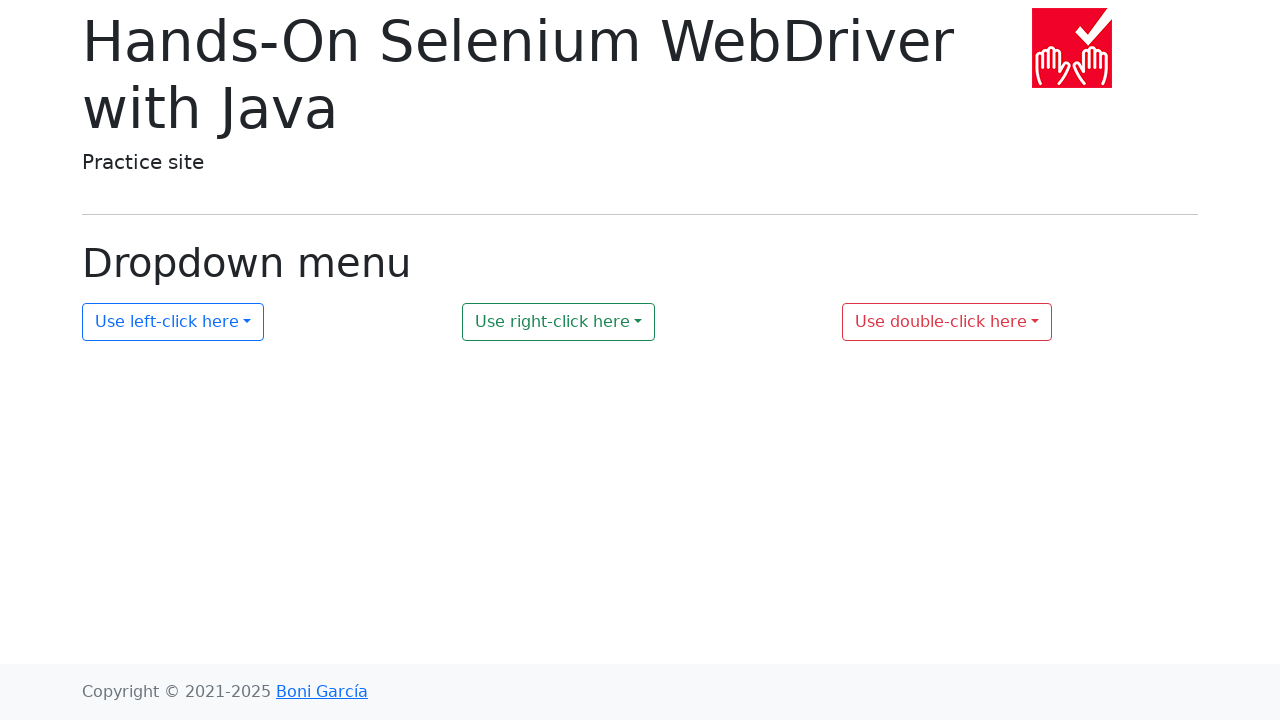

Navigated to dropdown menu test page
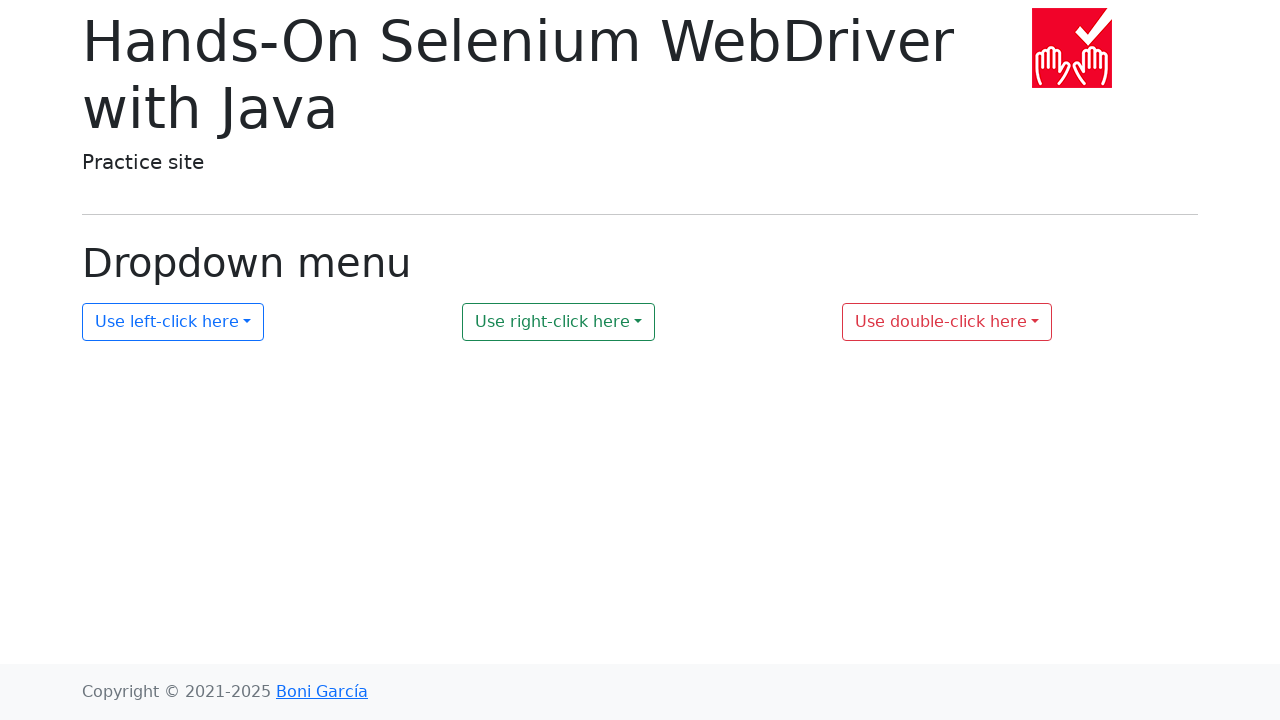

Right-clicked the dropdown button with id 'my-dropdown-2' at (559, 322) on //button[@id='my-dropdown-2']
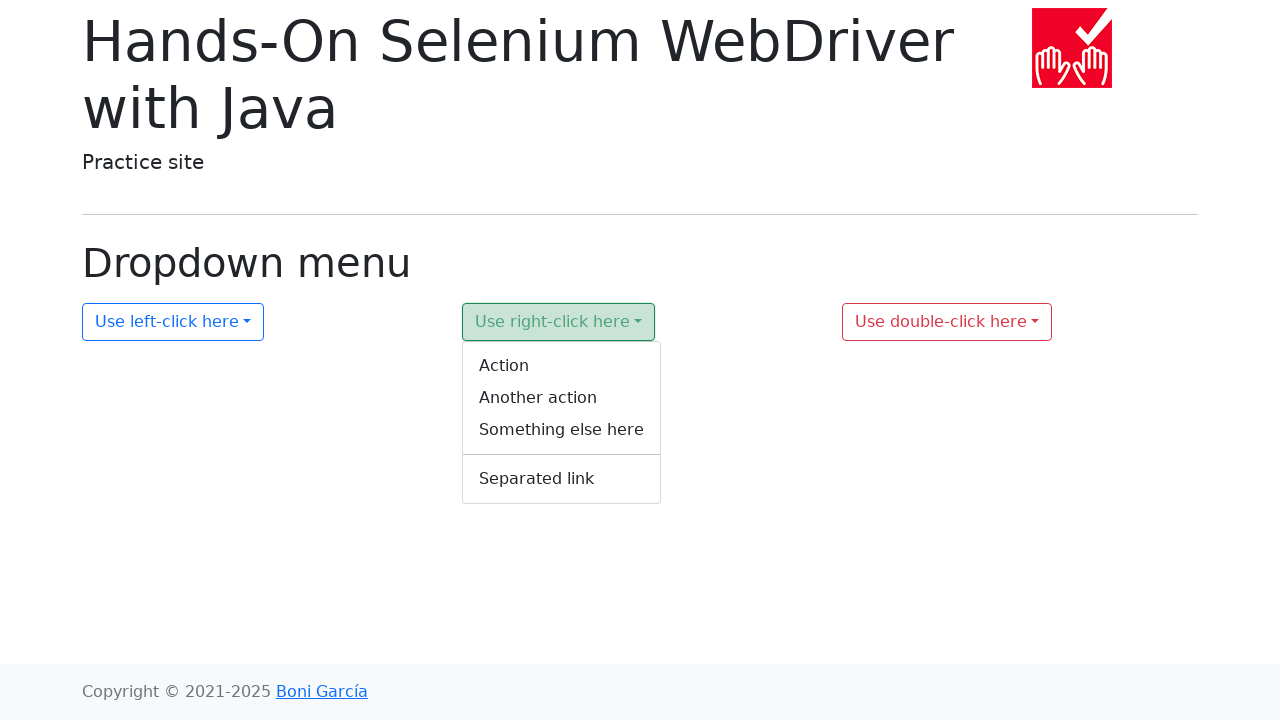

Dropdown menu appeared and is visible
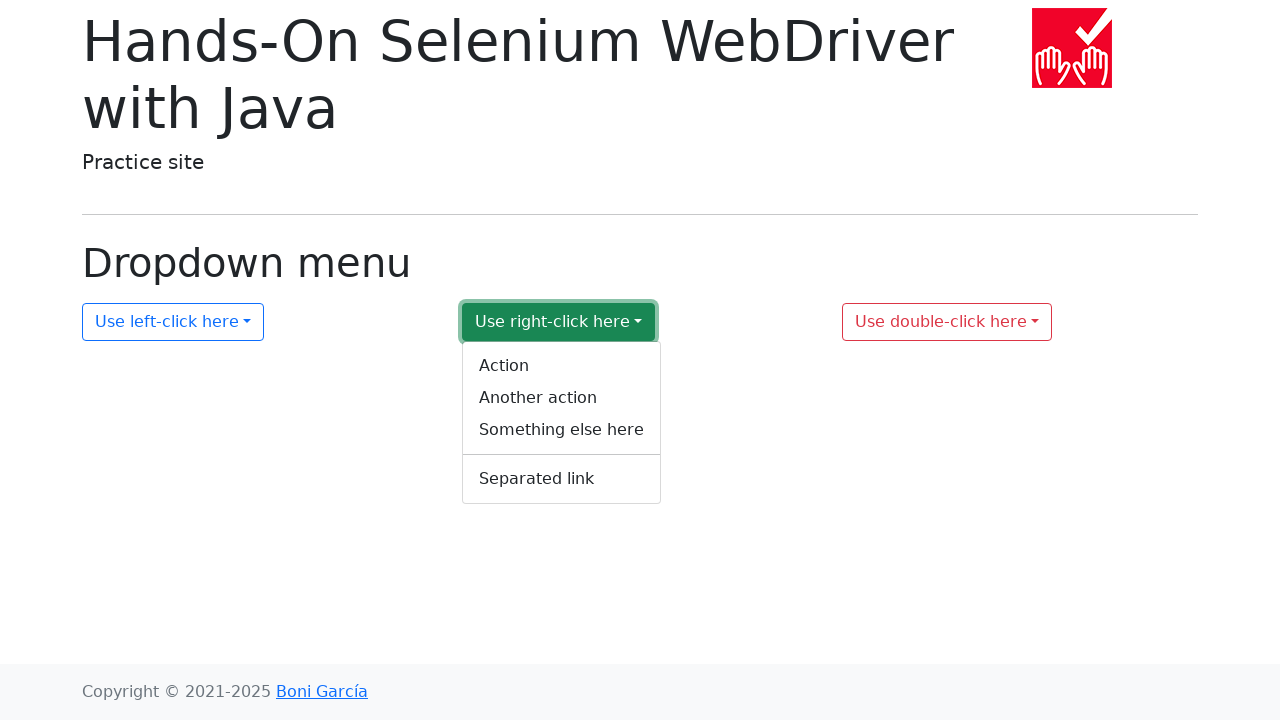

Retrieved dropdown menu options
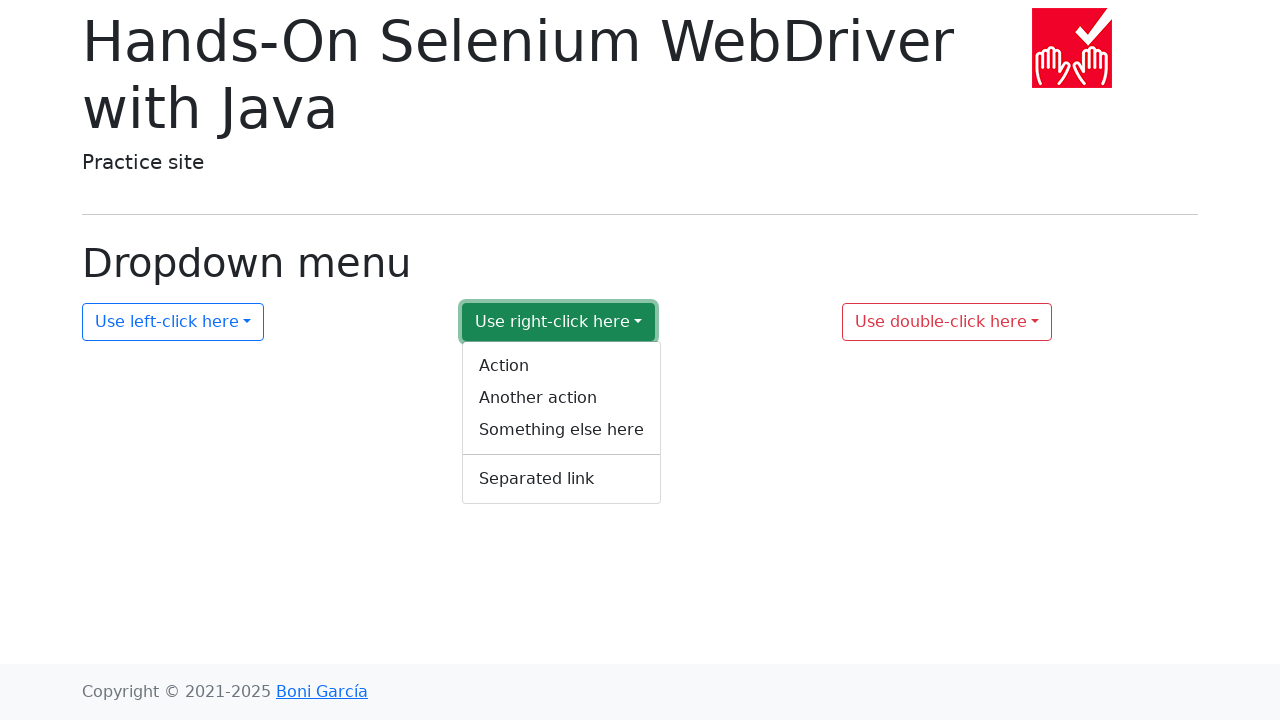

Verified dropdown options match expected values: Action, Another action, Something else here, Separated link
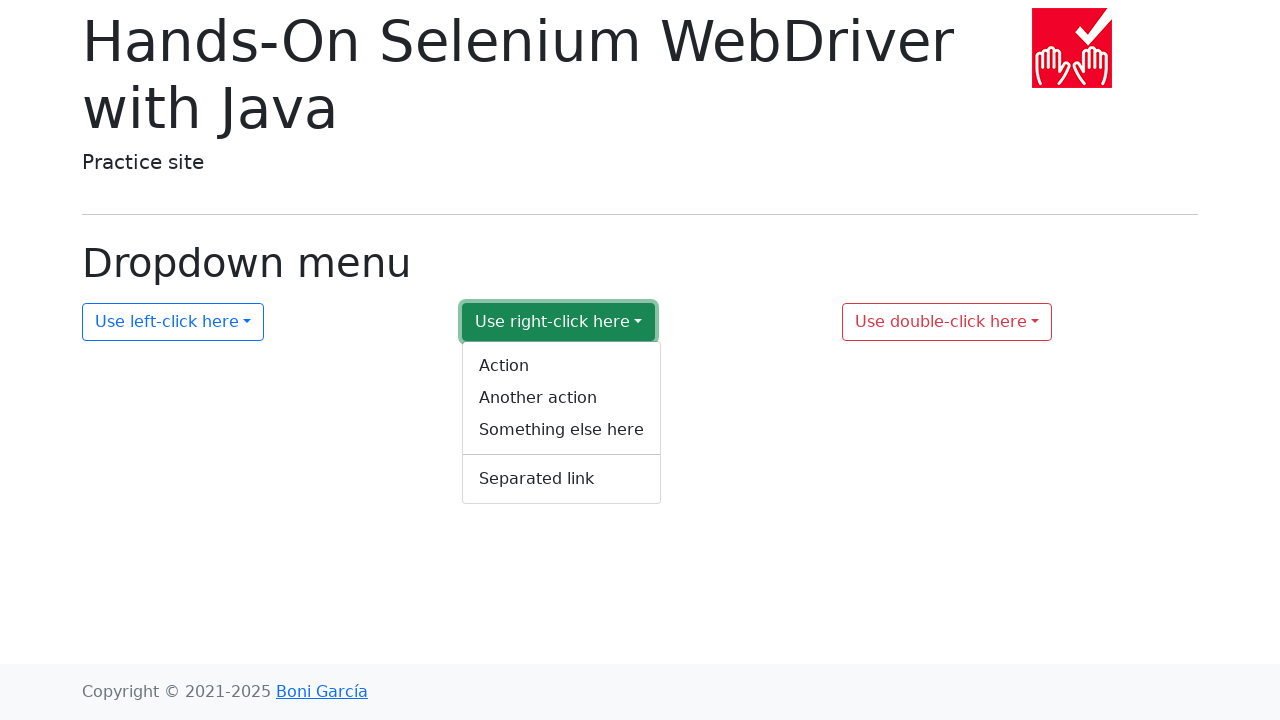

Retrieved button background color after right-click
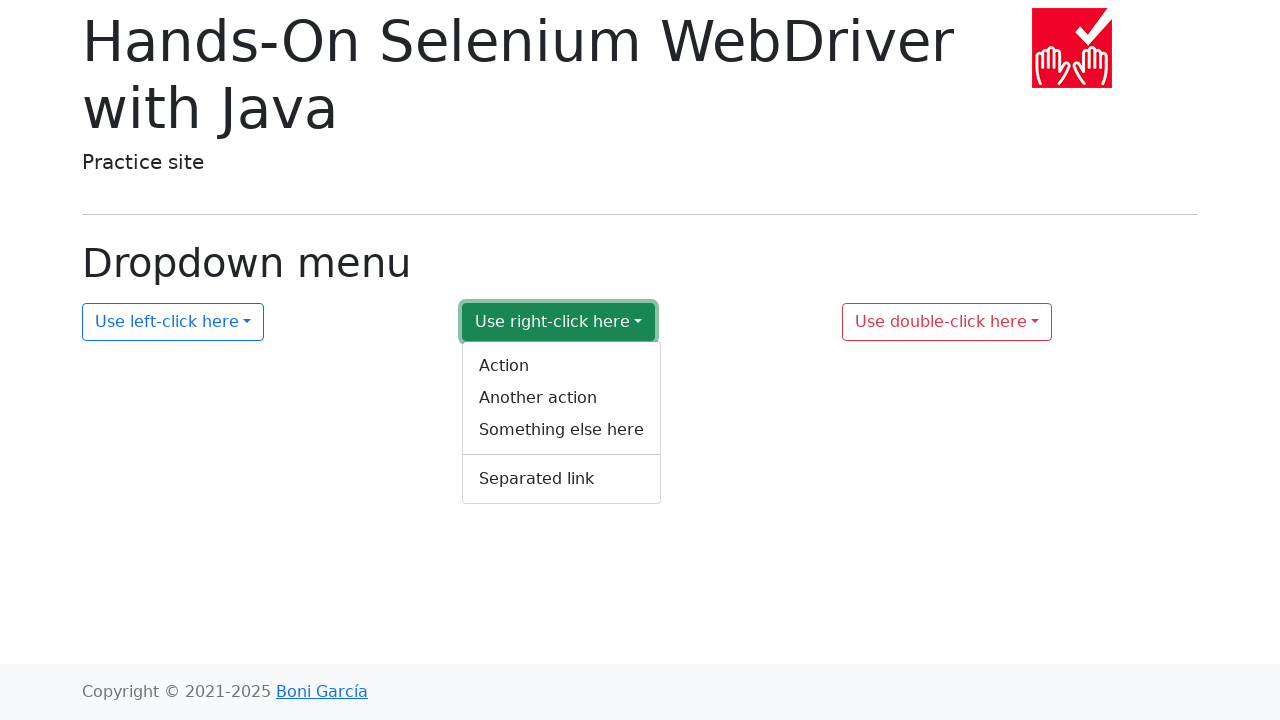

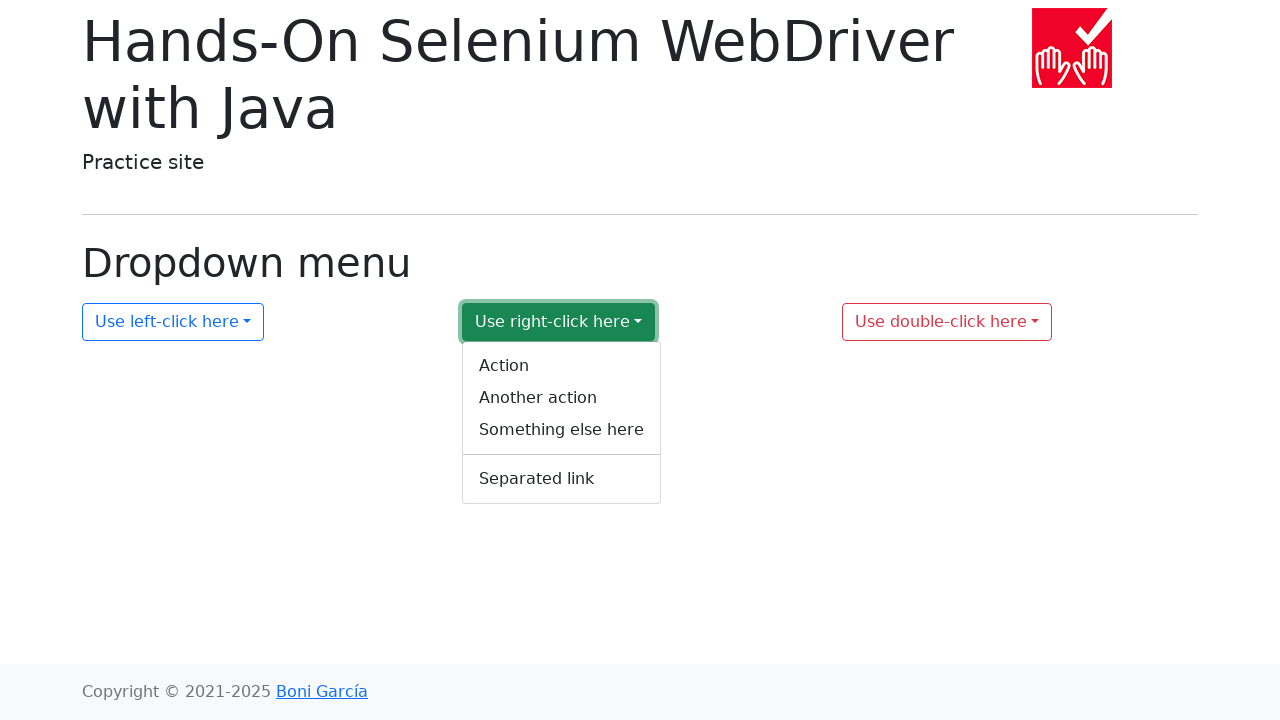